Navigates to example.com, maximizes the browser window, and verifies the page loads by checking its title.

Starting URL: https://www.example.com

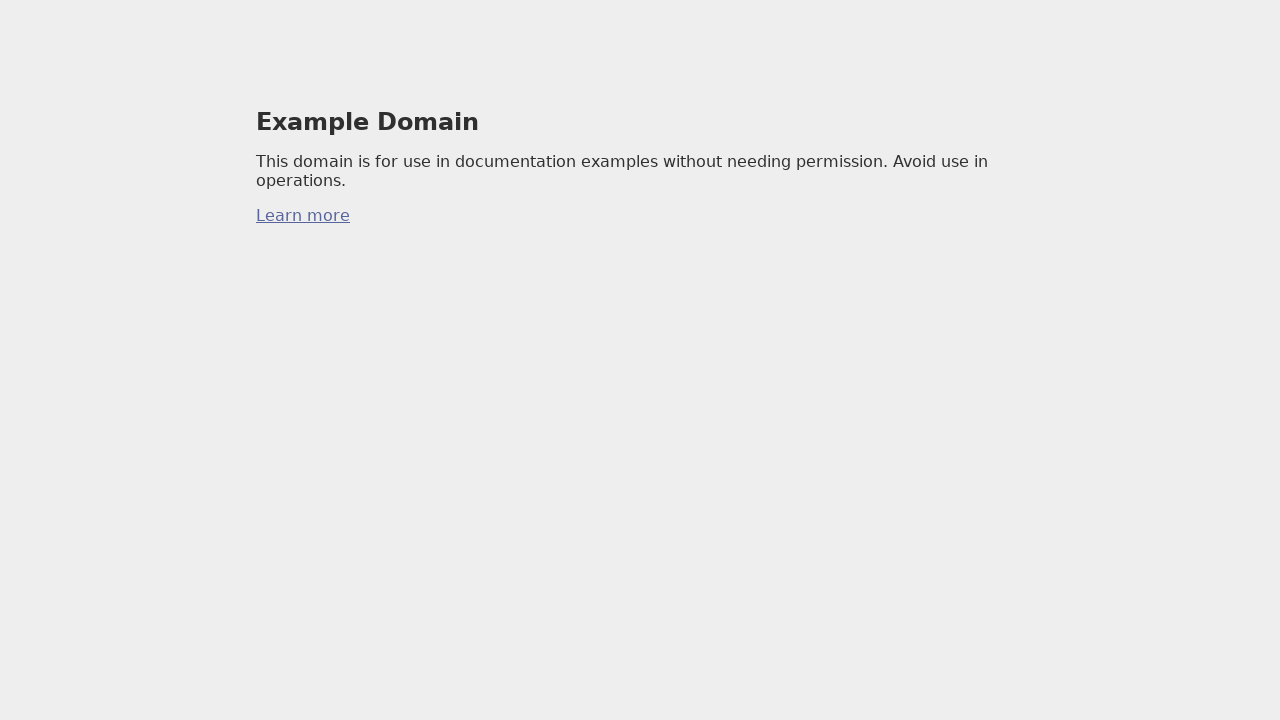

Navigated to https://www.example.com
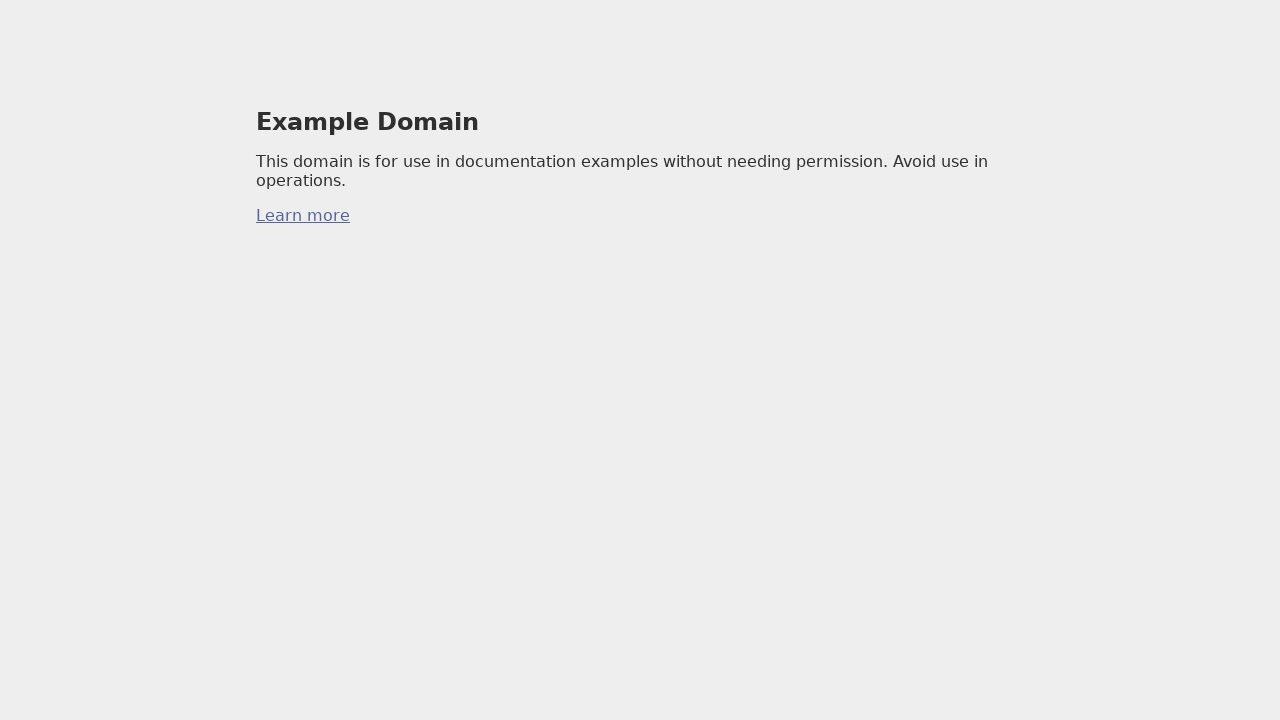

Set viewport size to 1920x1080
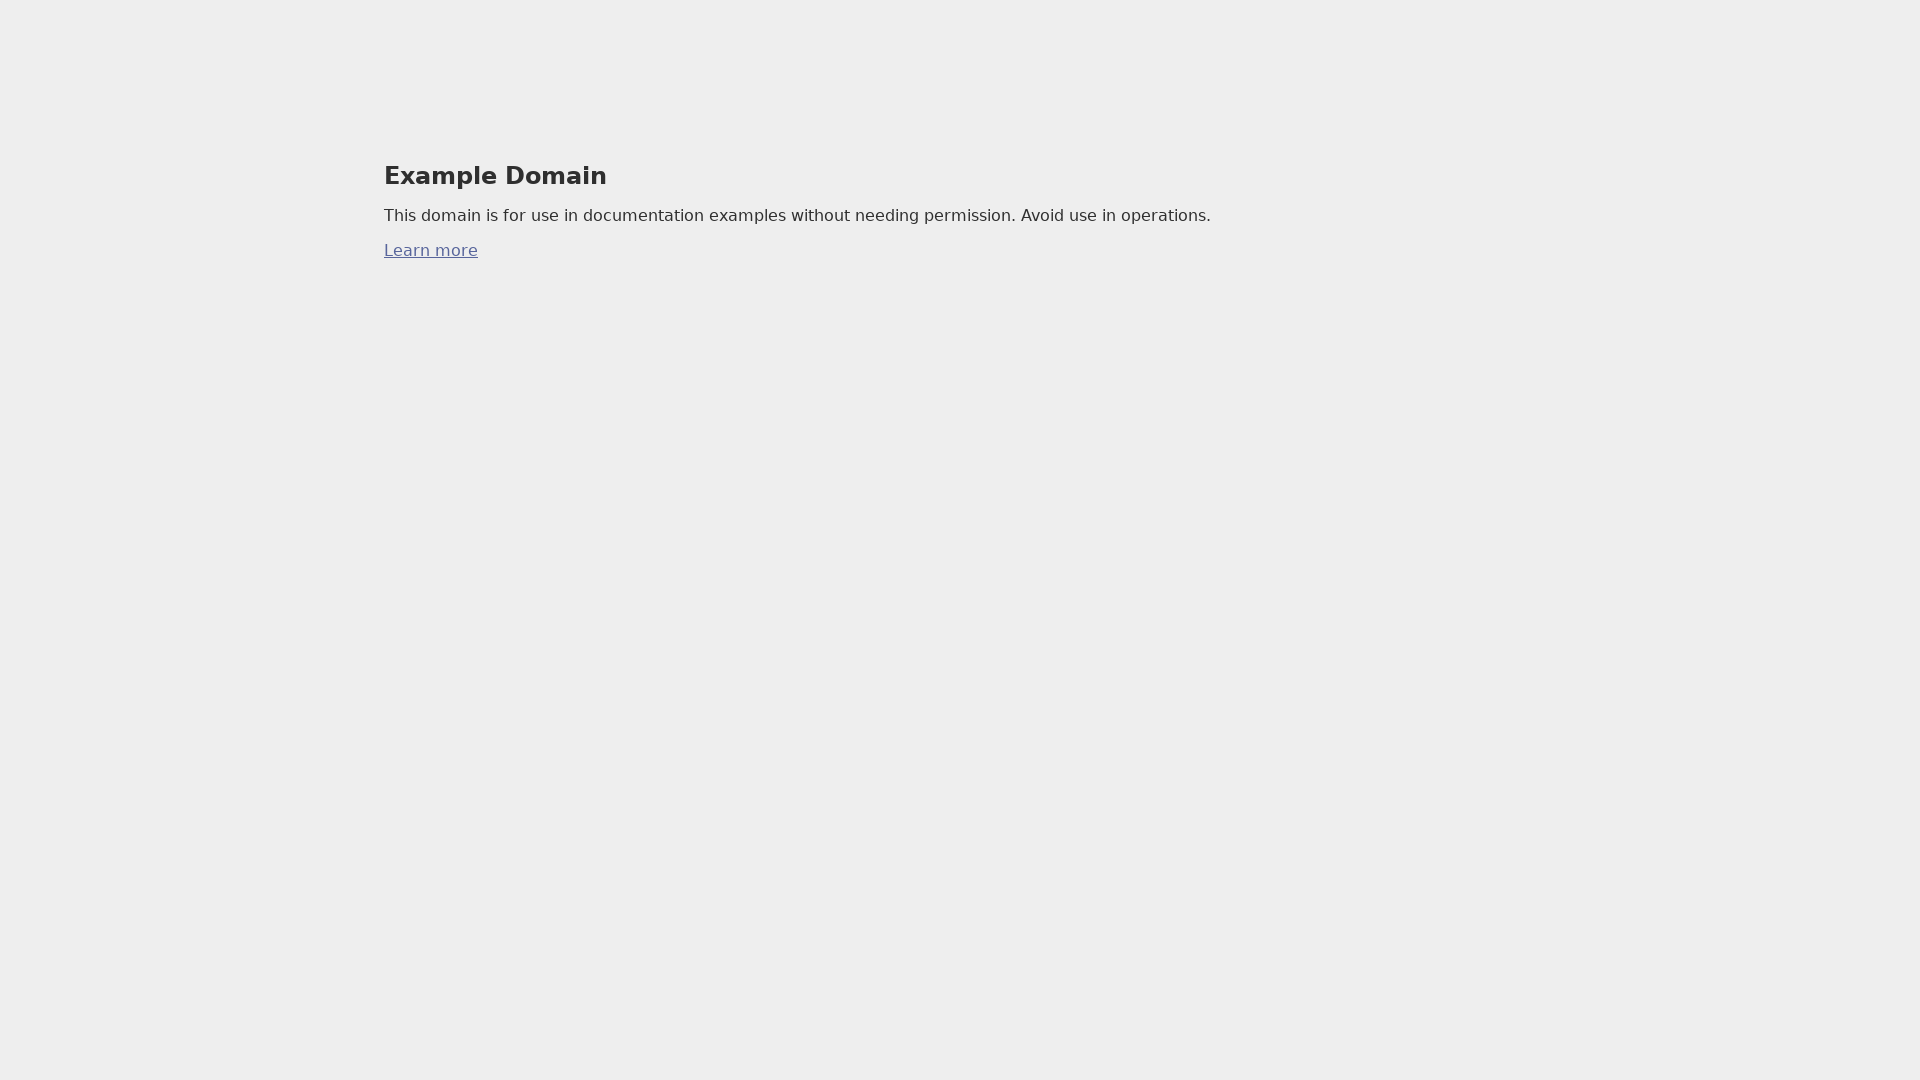

Retrieved page title: Example Domain
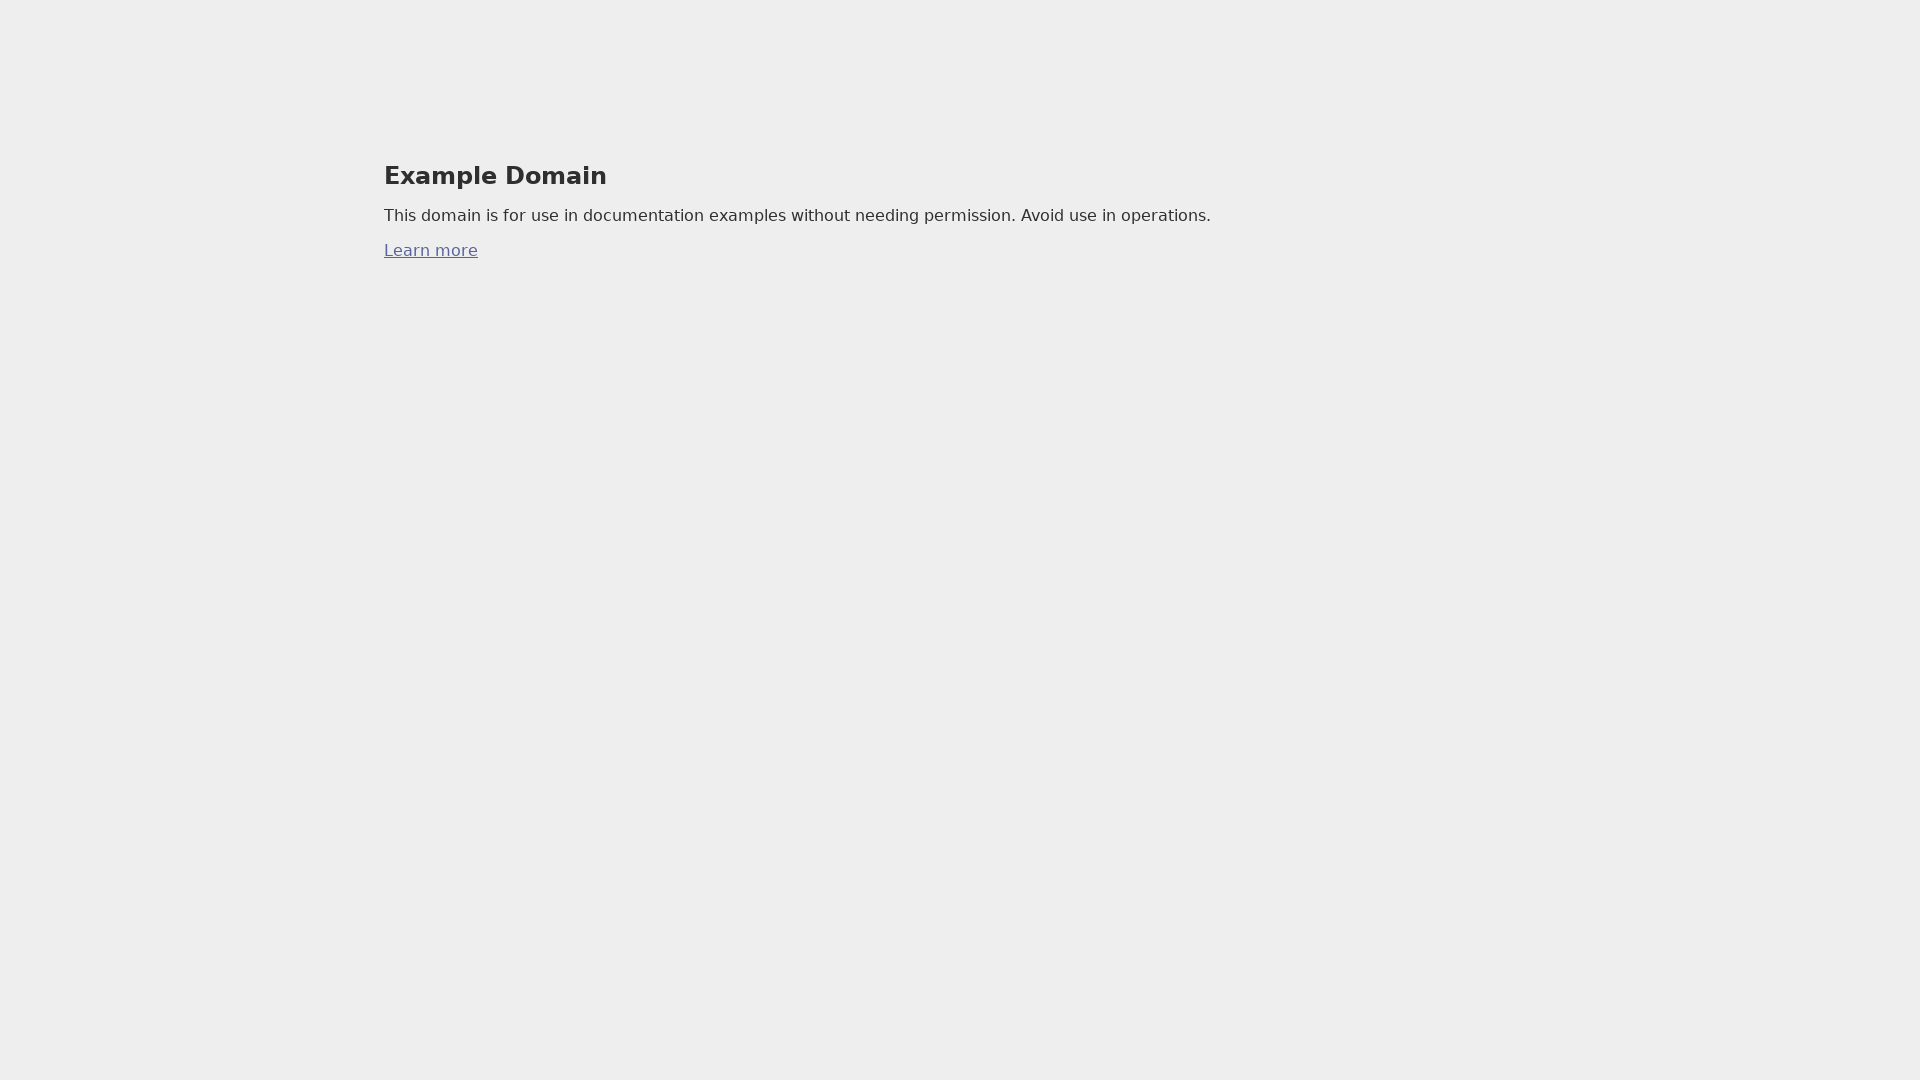

Waited for h1 element to be visible
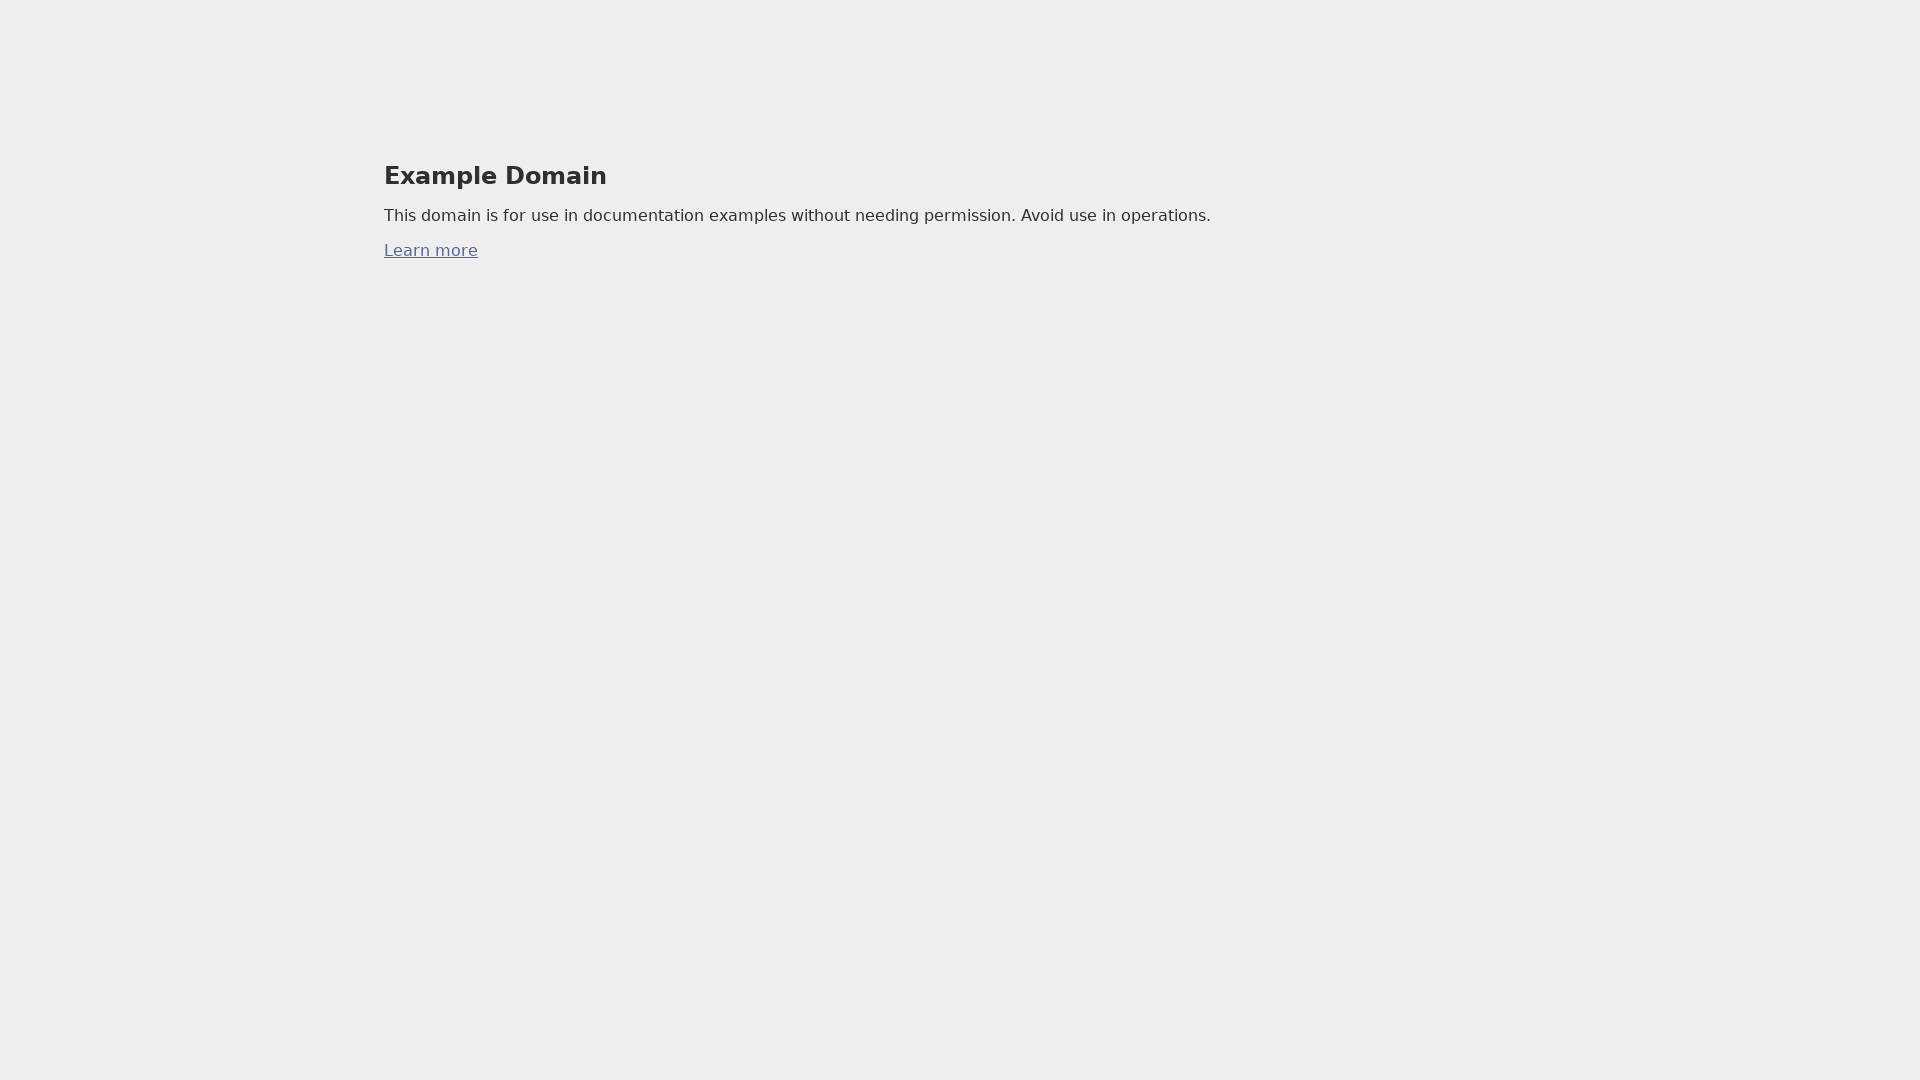

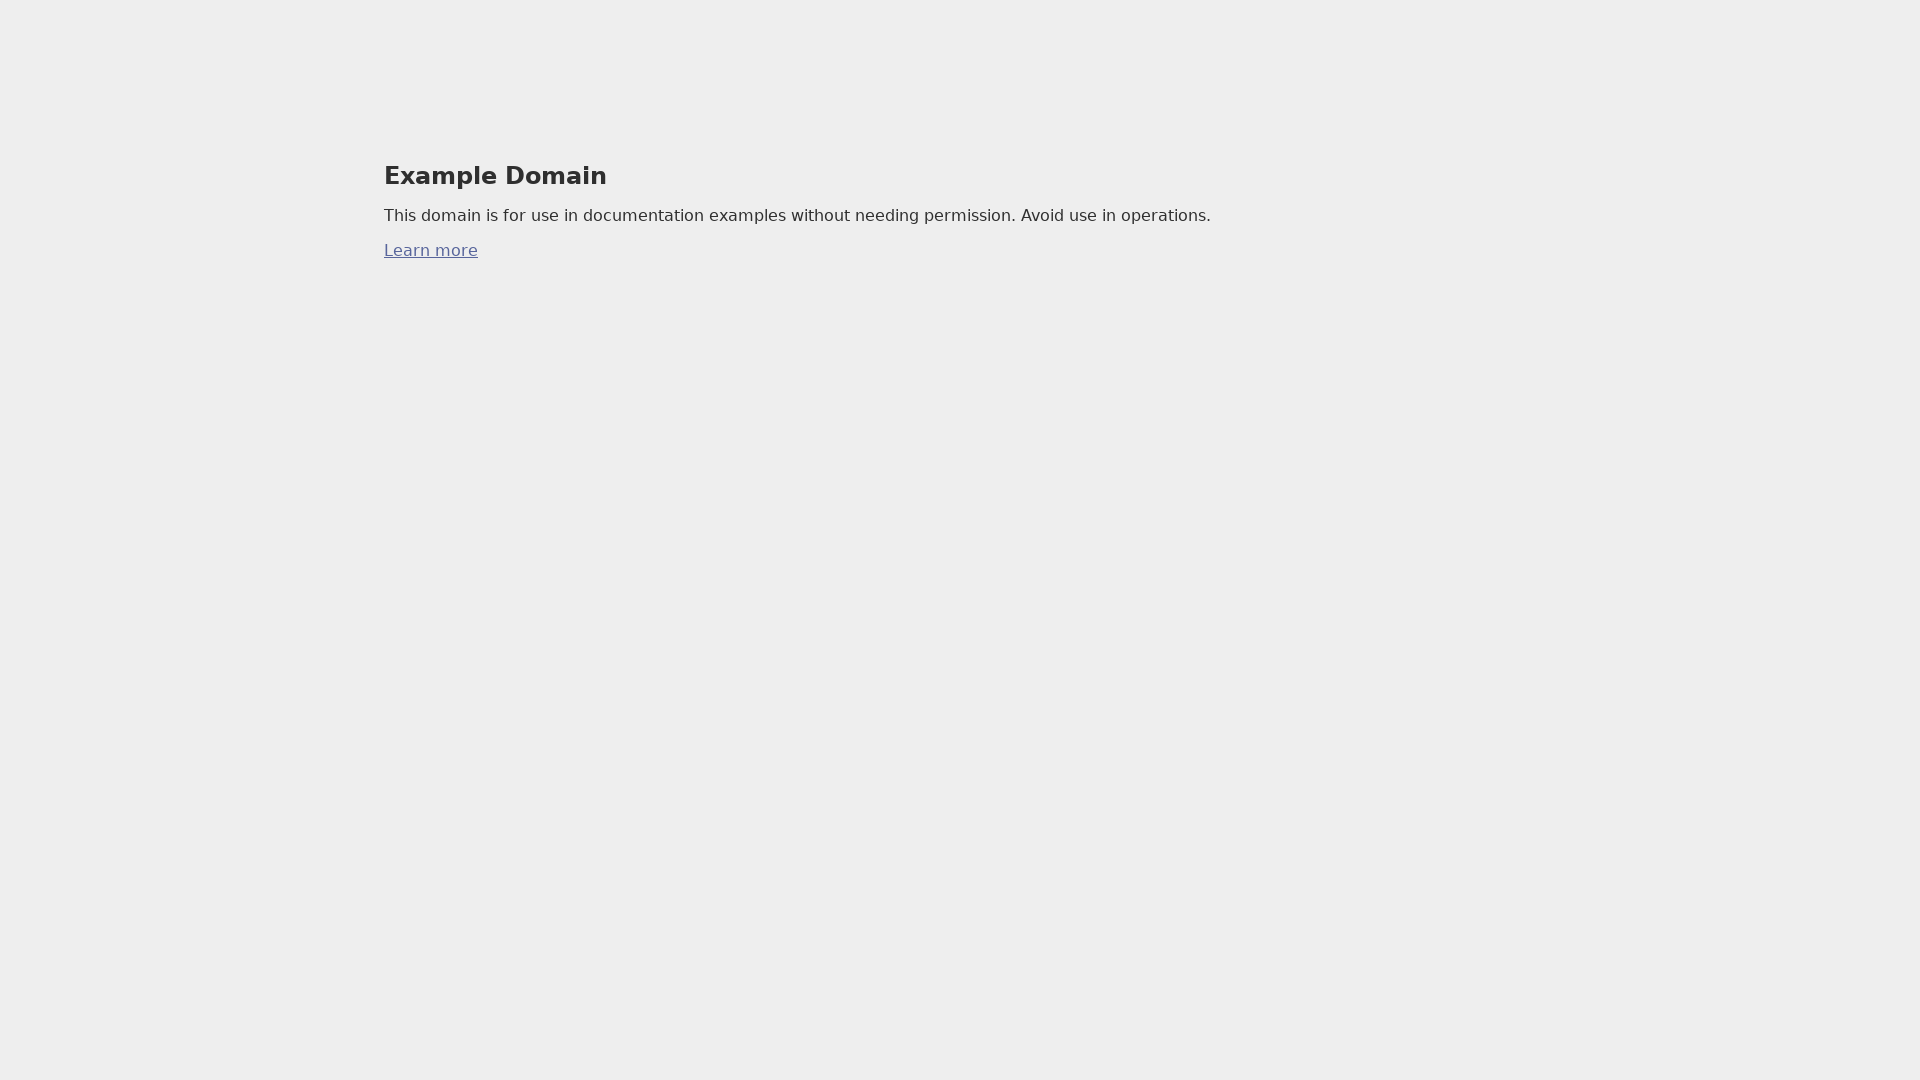